Tests navigation from inputs page to home page by clicking the Home link and verifying the page title

Starting URL: https://practice.cydeo.com/inputs

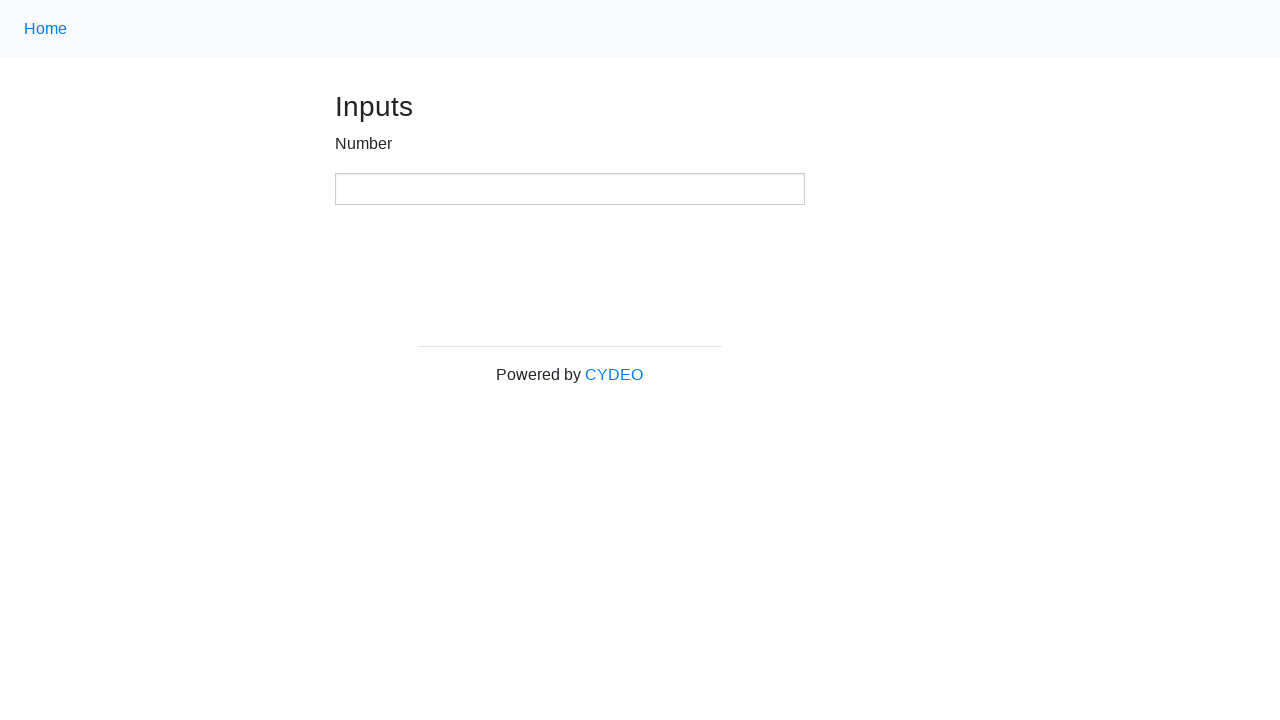

Clicked Home link to navigate from inputs page at (46, 29) on a:text('Home')
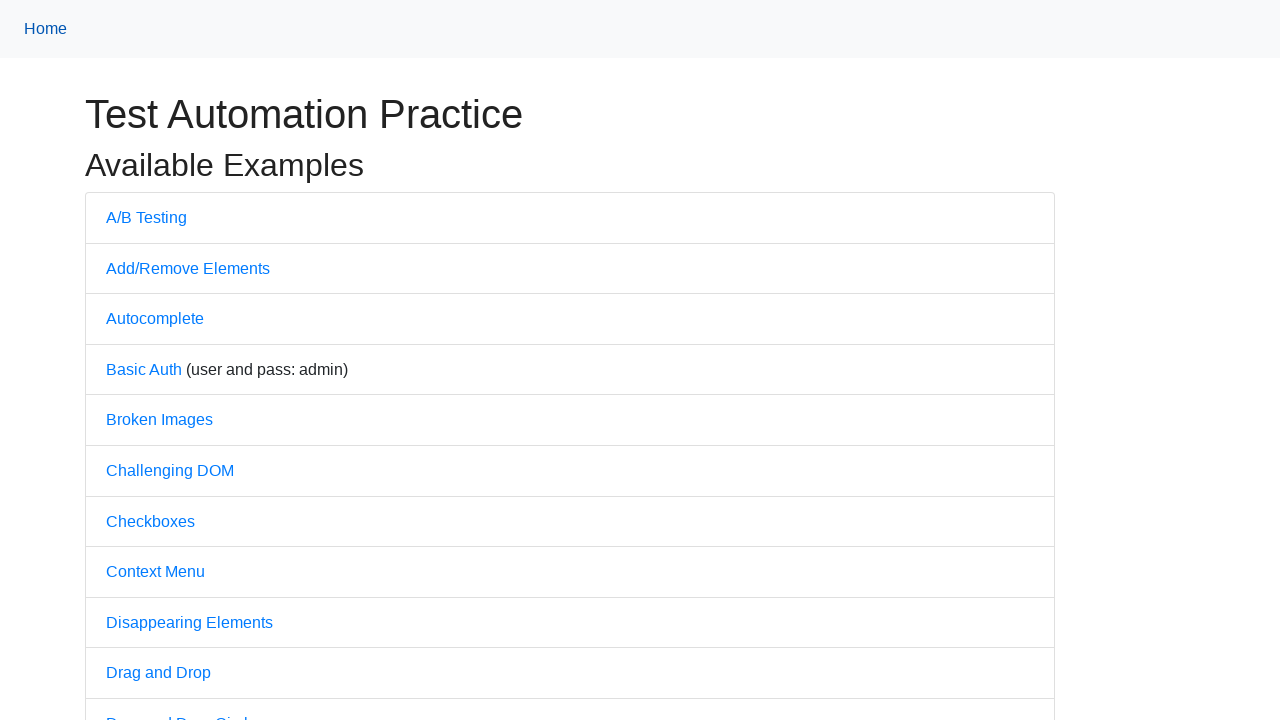

Page loaded after Home link click
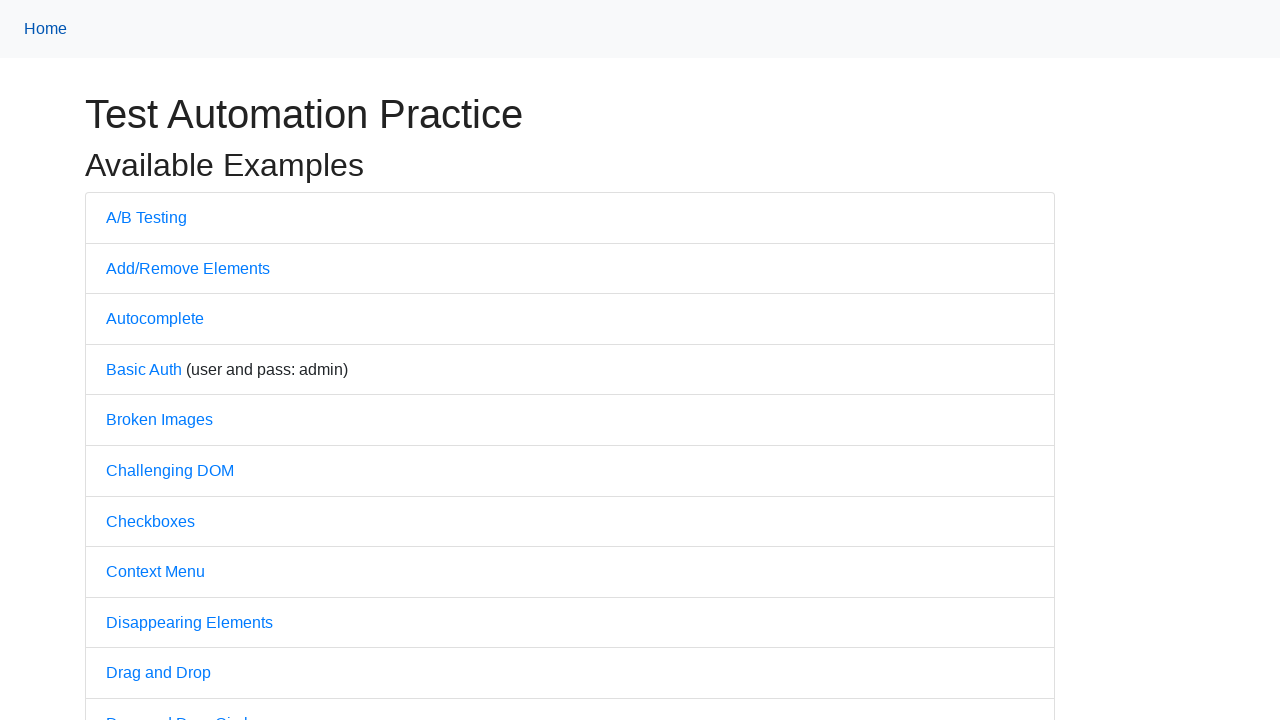

Verified page title is 'Practice'
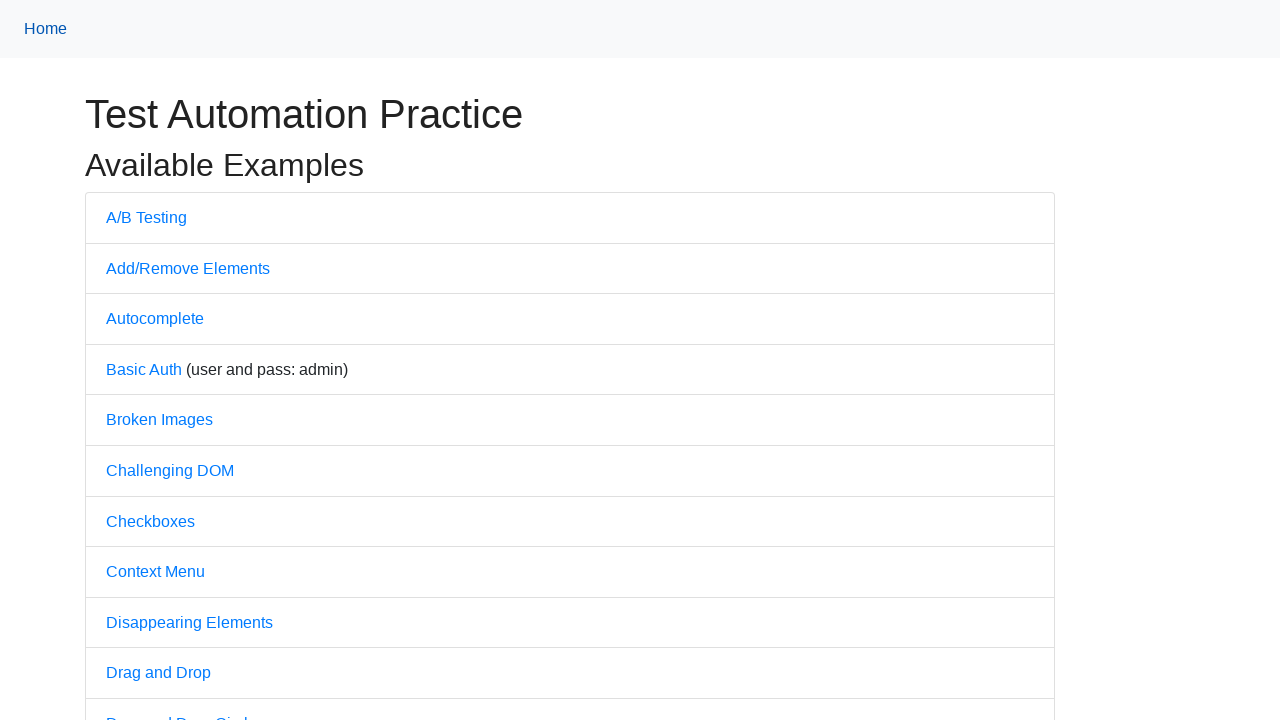

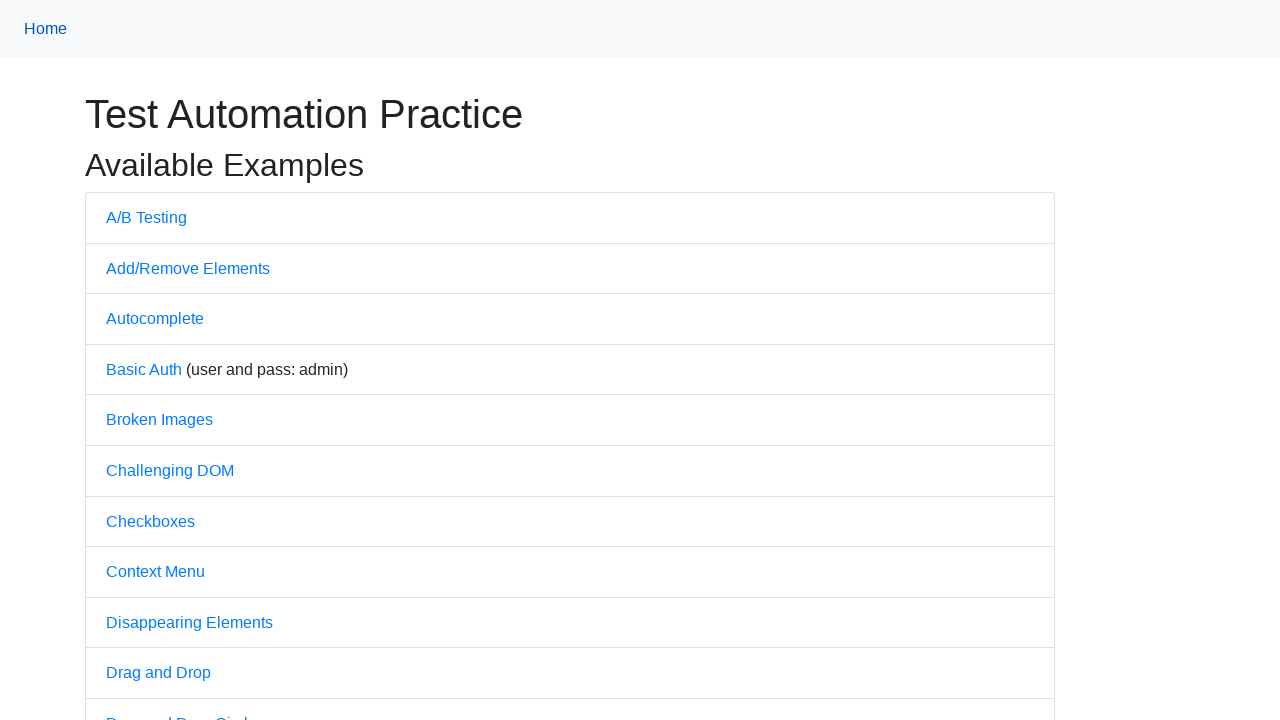